Tests that the Smile Rental Phuket website loads correctly and verifies that images on the page are properly loaded by checking their natural dimensions.

Starting URL: https://smilerentalphuket.com

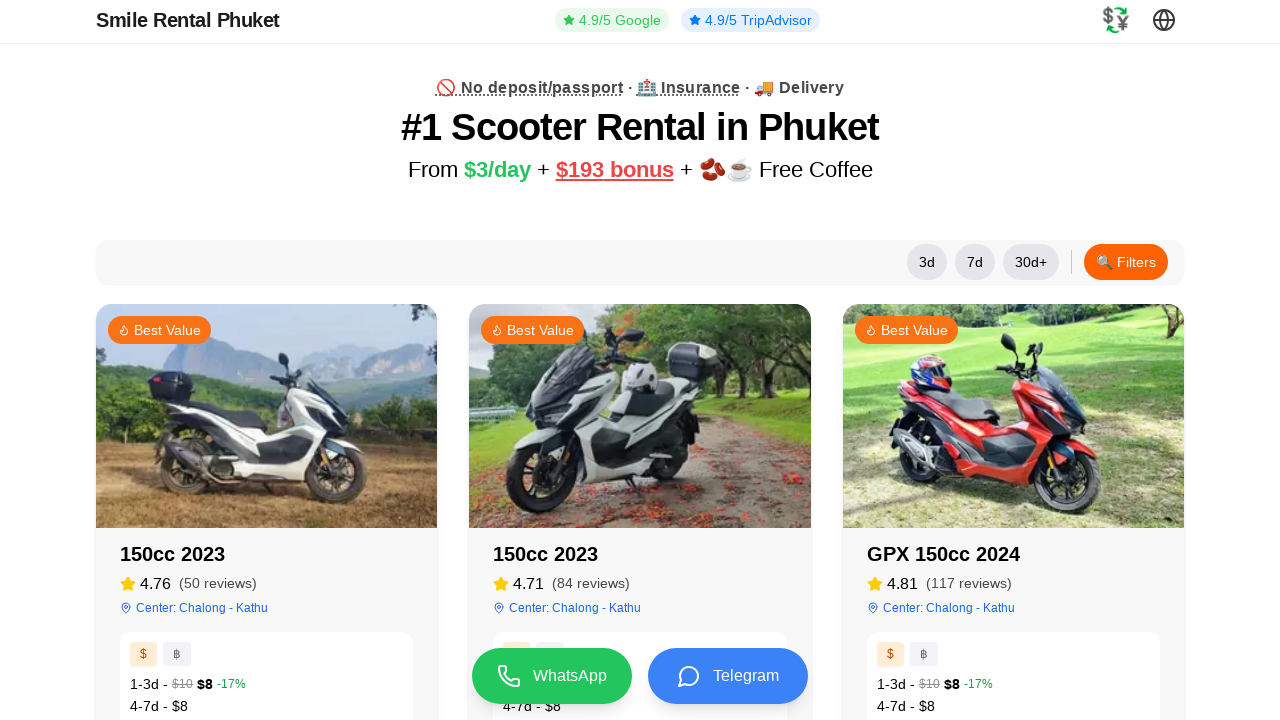

Waited for DOM content to load
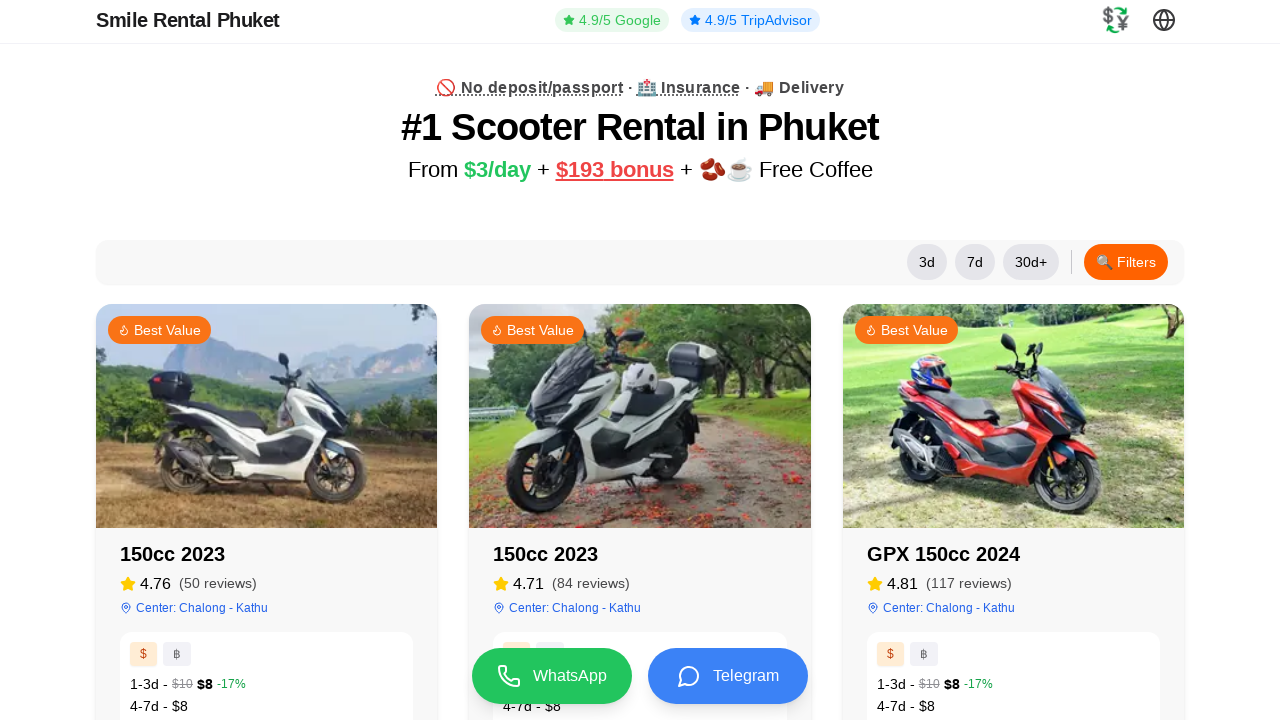

Waited 5 seconds for images to load
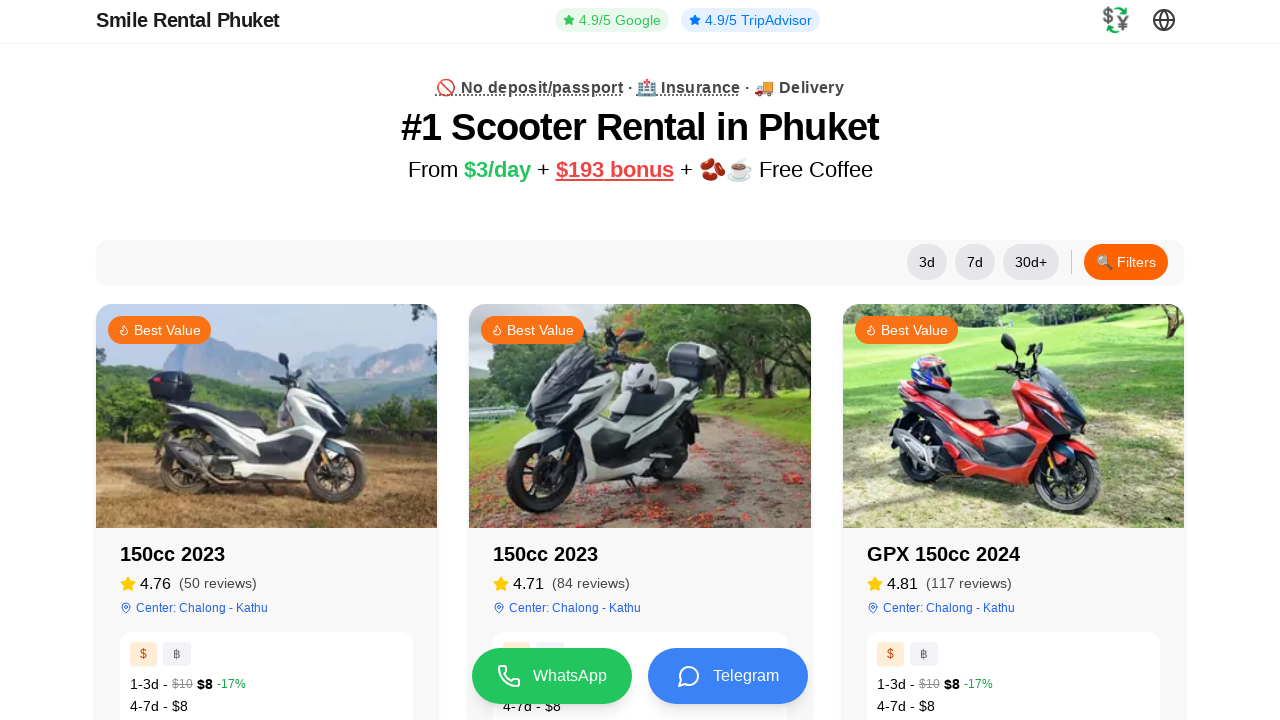

Verified images are present on the page
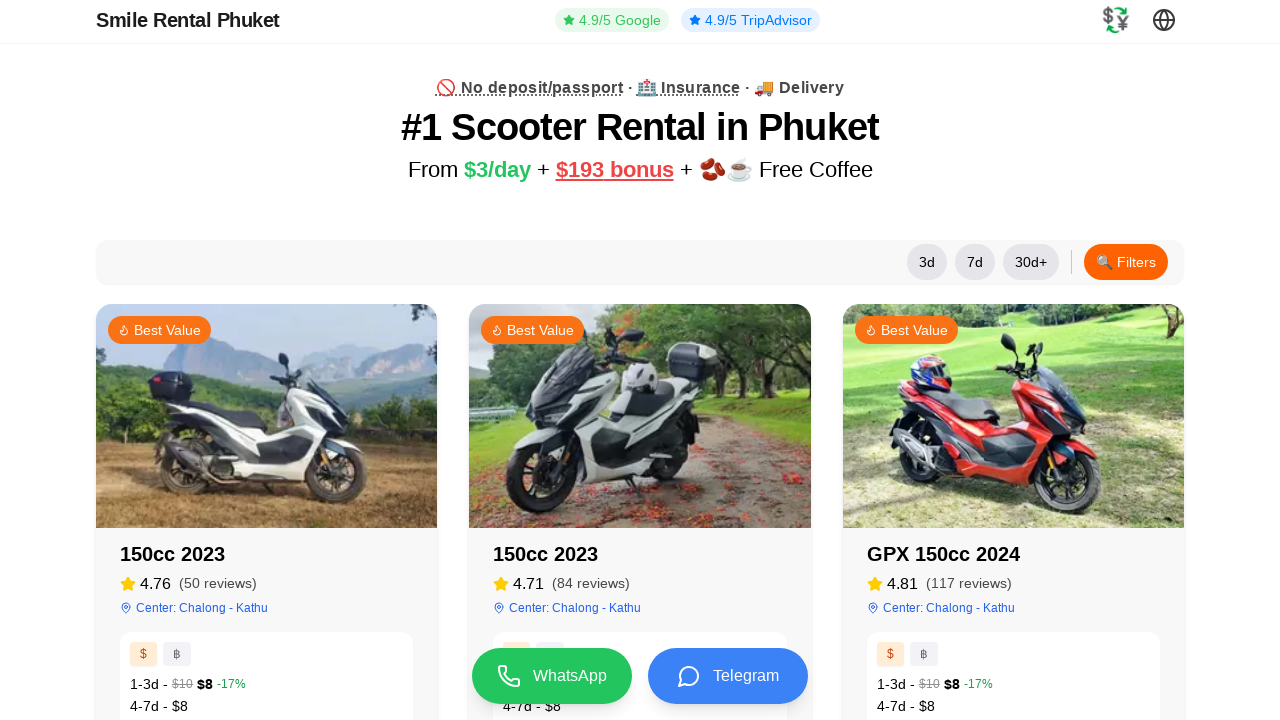

Evaluated image loading status - images loaded: True
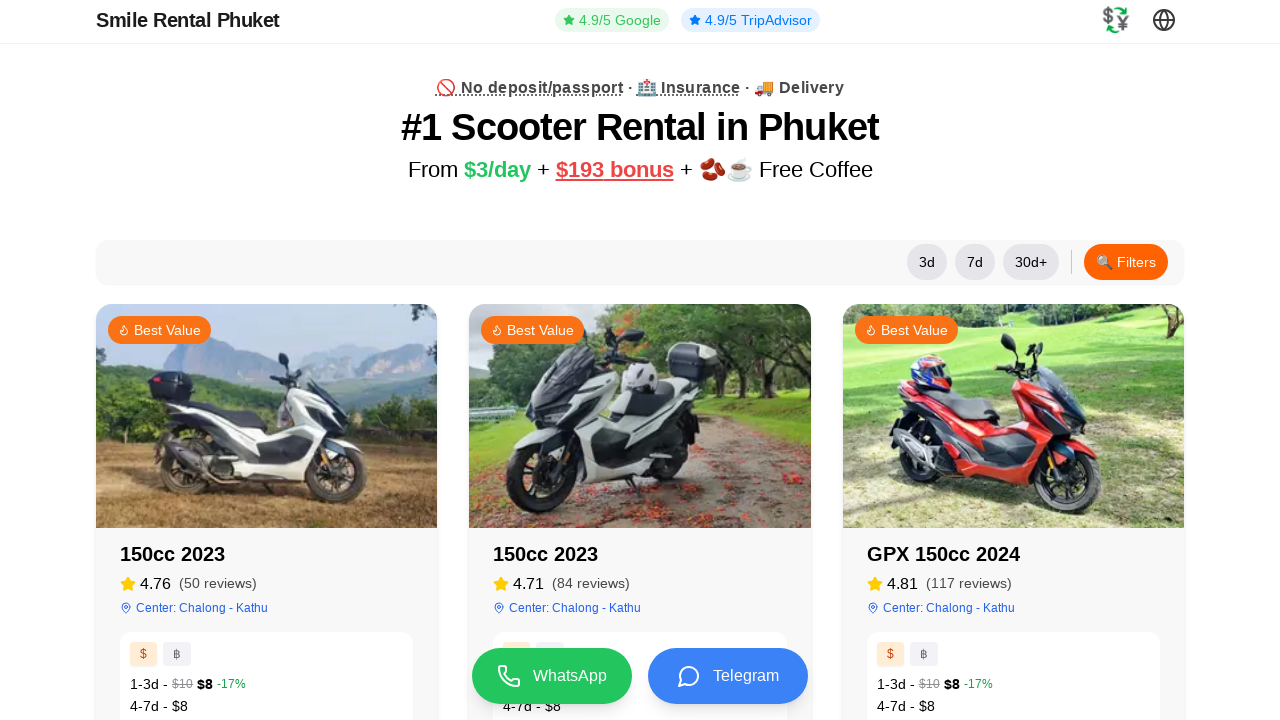

Verified images with alt text are present
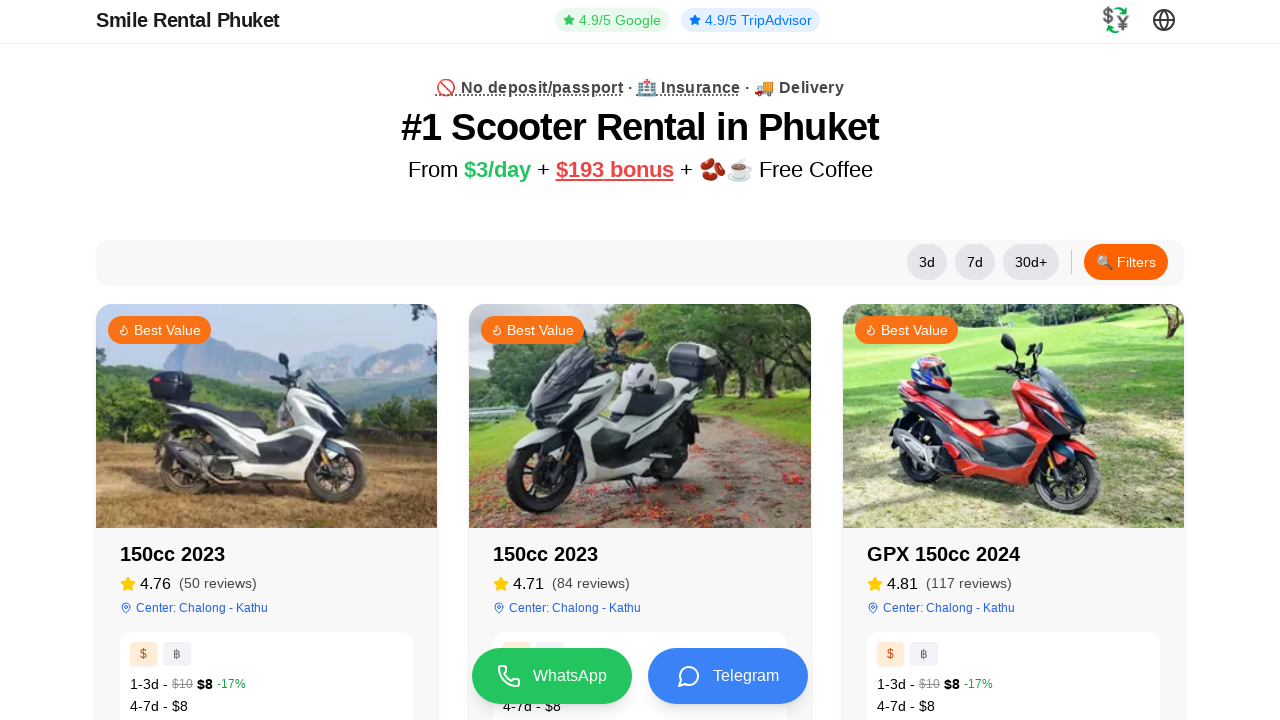

Navigated to scooter image (nmax.jpg) to verify direct image access
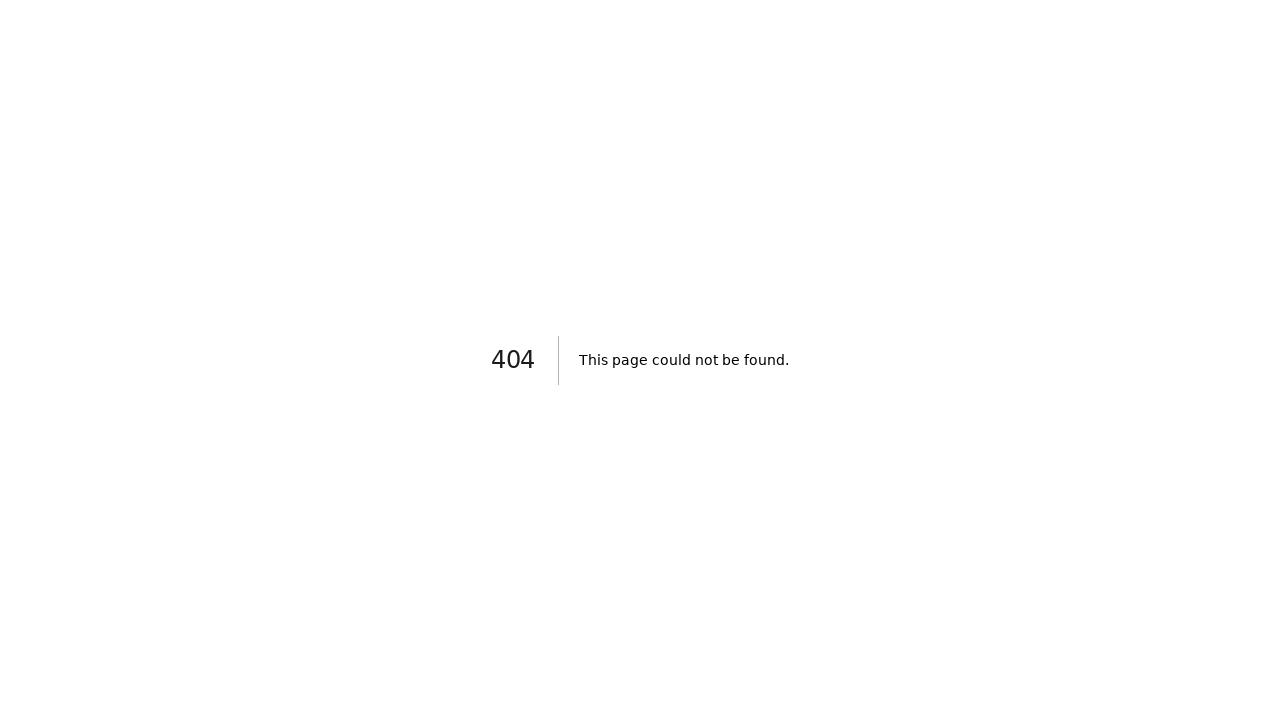

Navigated back to main Smile Rental Phuket page
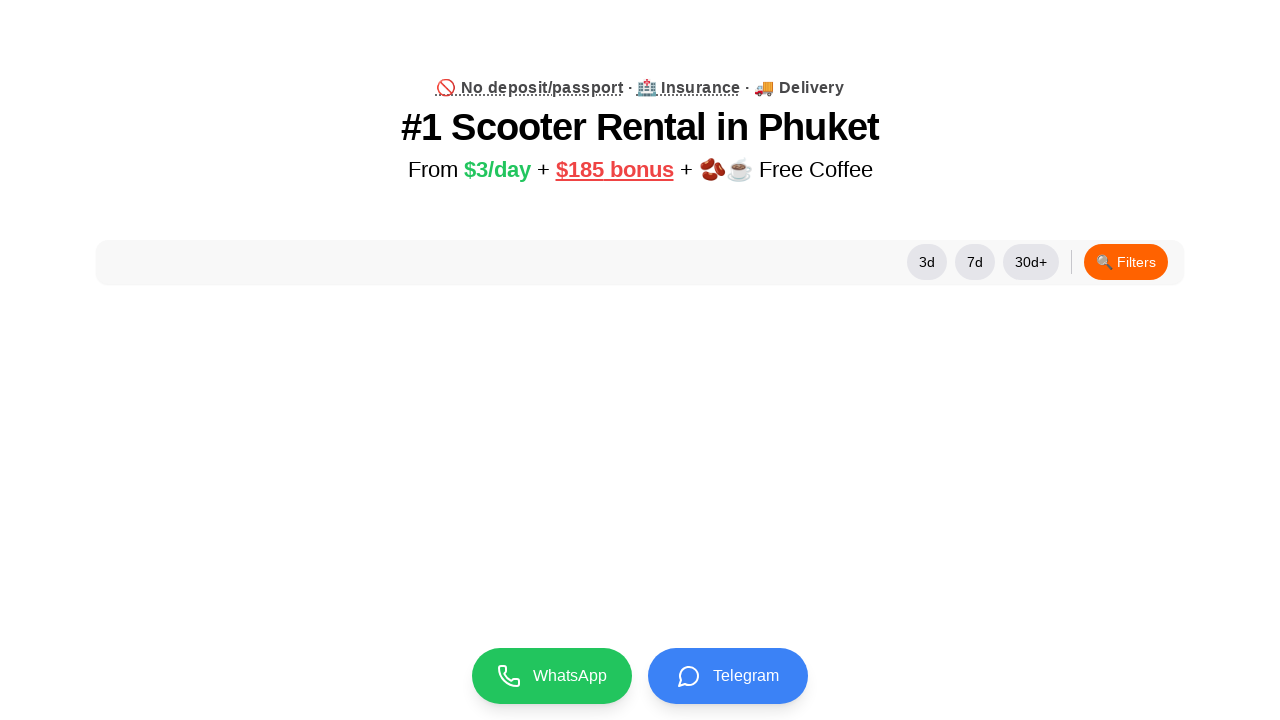

Waited for DOM content to load on main page
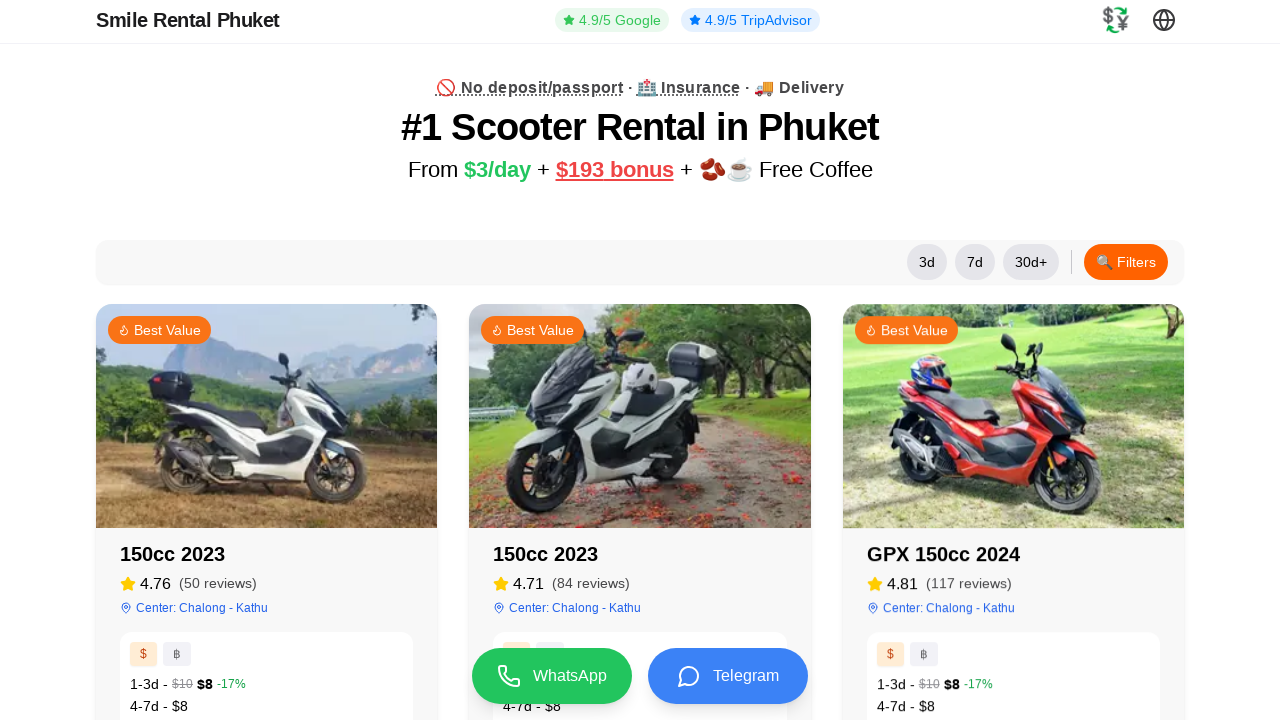

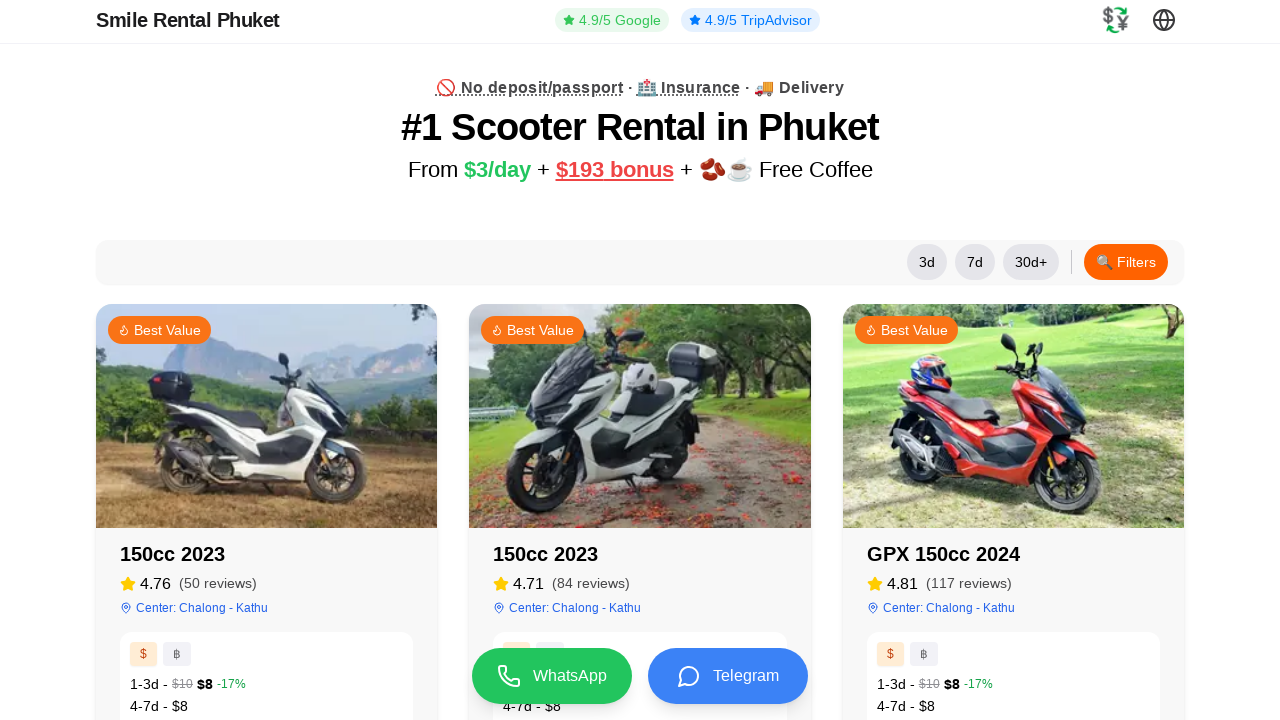